Plays the 2048 game by sending random arrow key presses to move tiles in different directions

Starting URL: https://play2048.co/

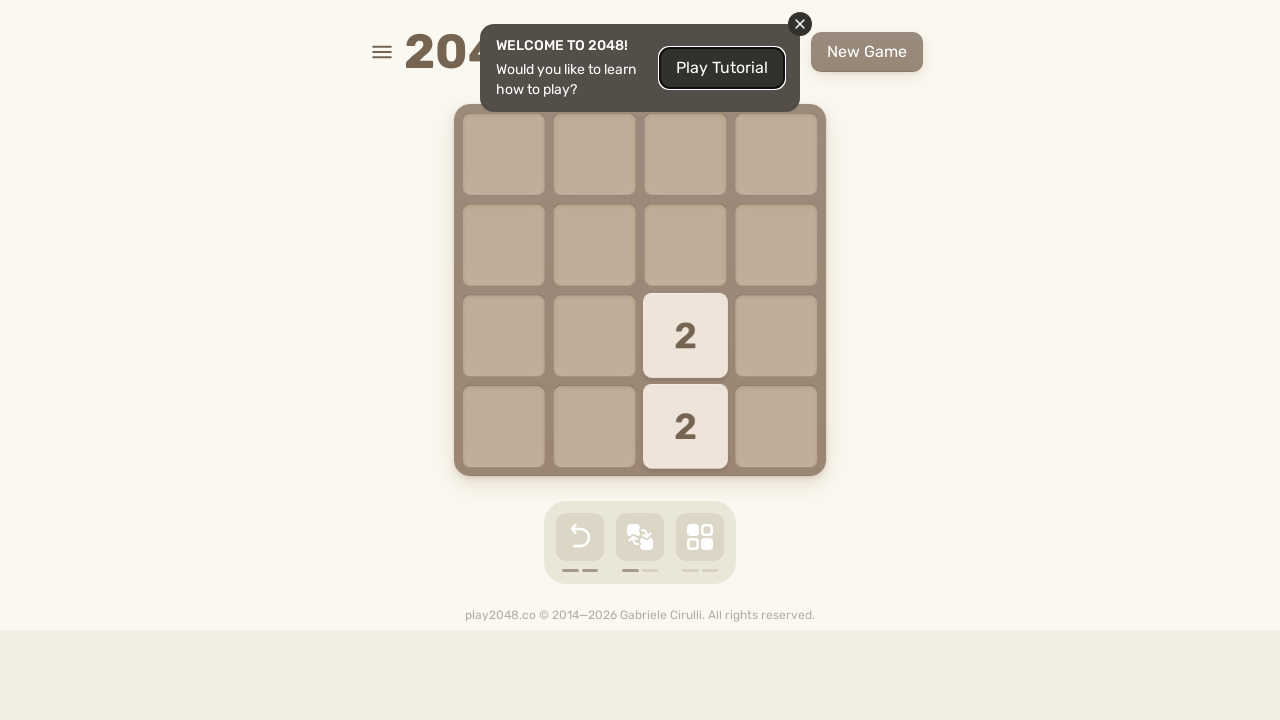

Located body element for keyboard input
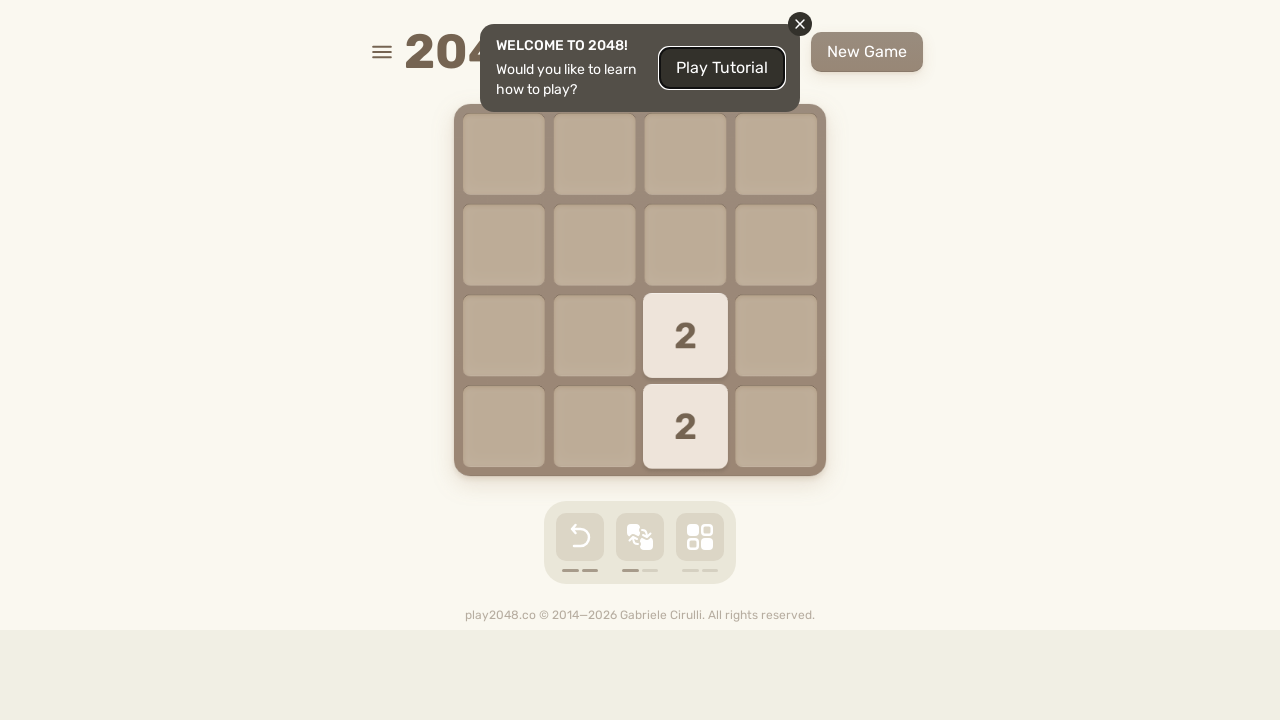

Pressed ArrowLeft arrow key to move tiles
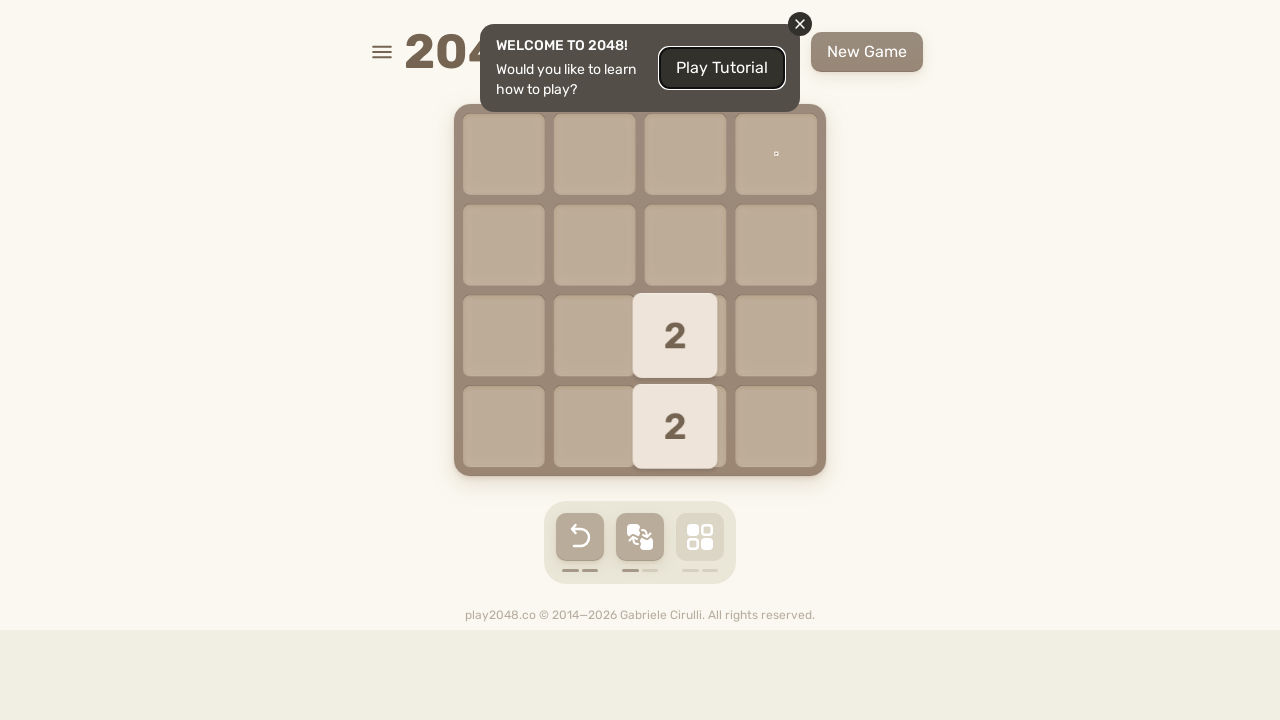

Waited 200ms for tile animation to complete
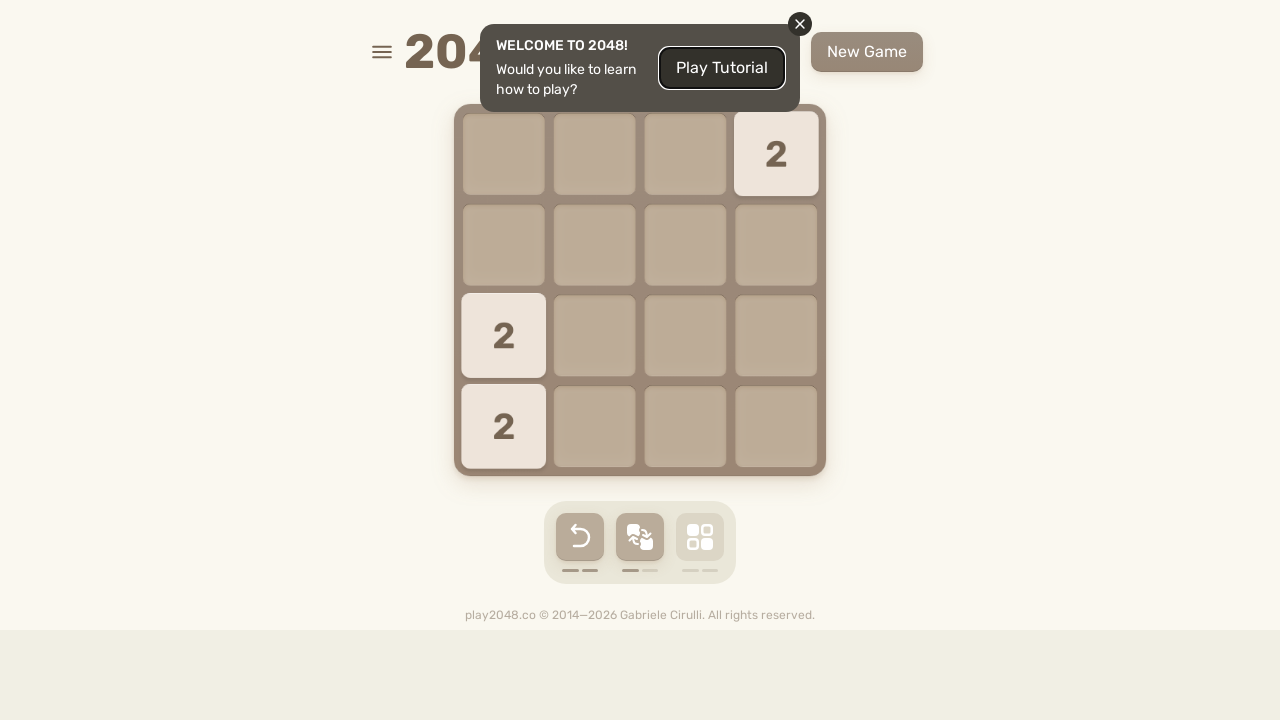

Pressed ArrowLeft arrow key to move tiles
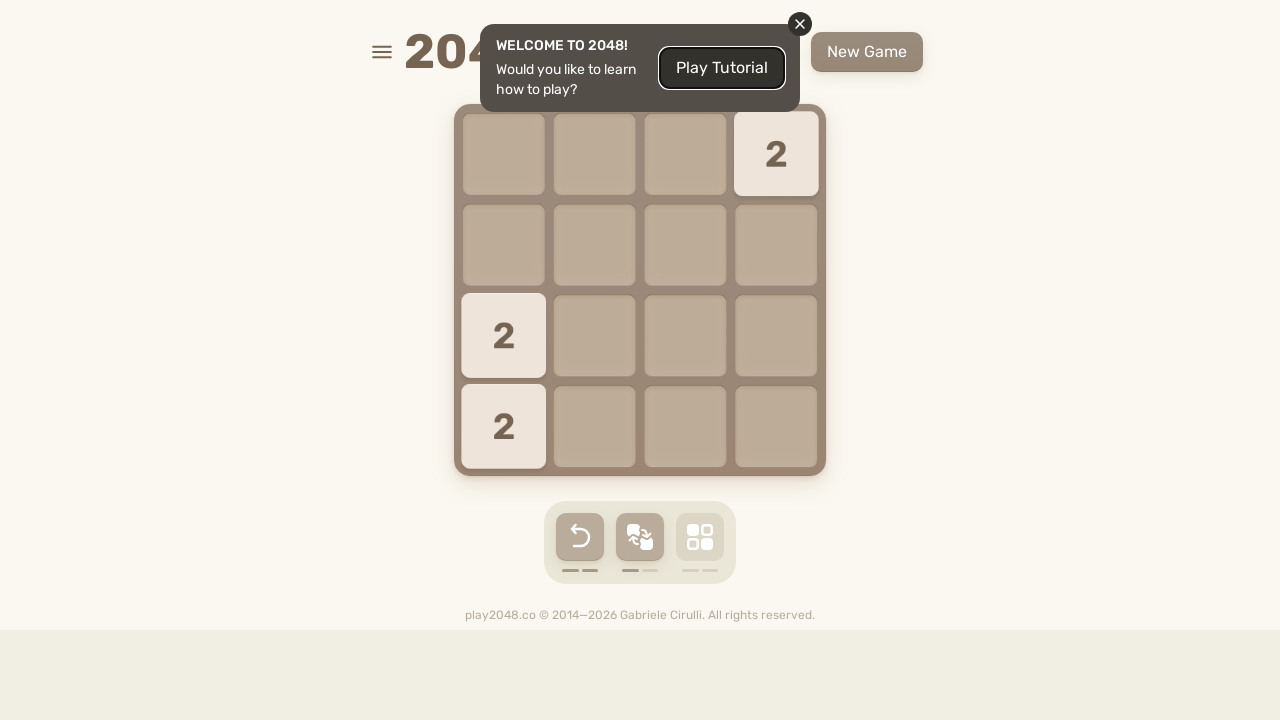

Waited 200ms for tile animation to complete
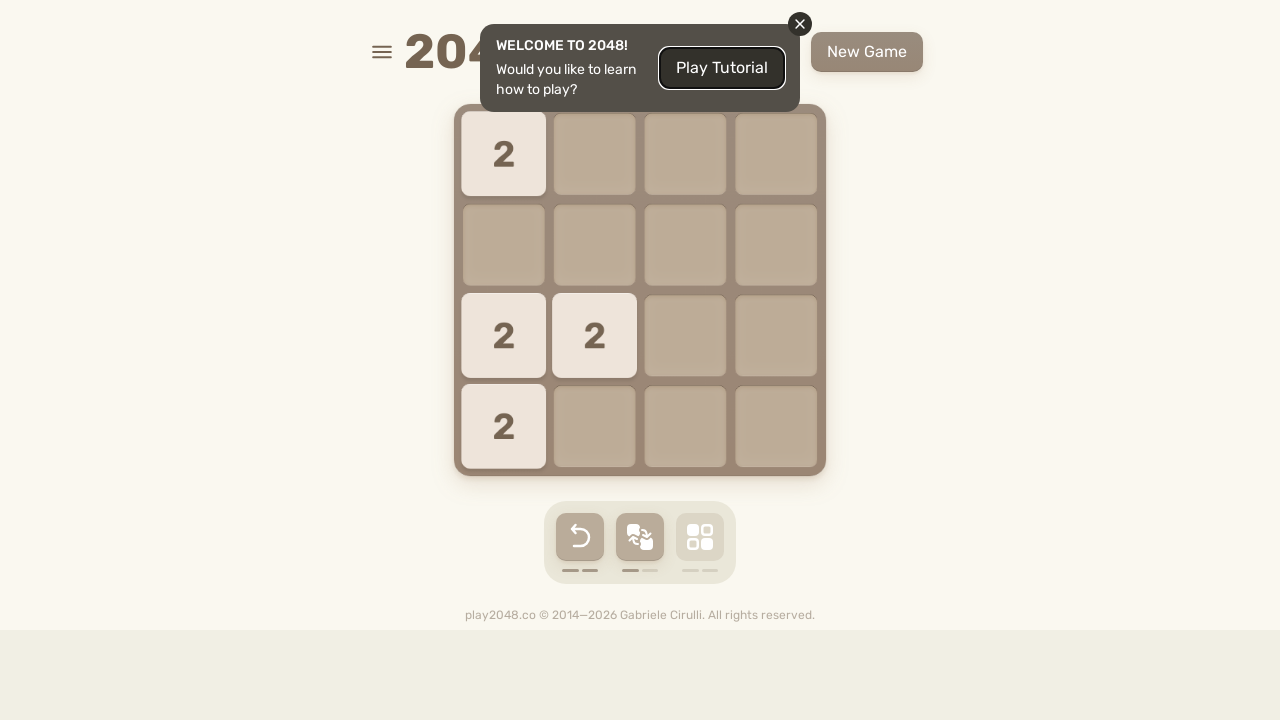

Pressed ArrowRight arrow key to move tiles
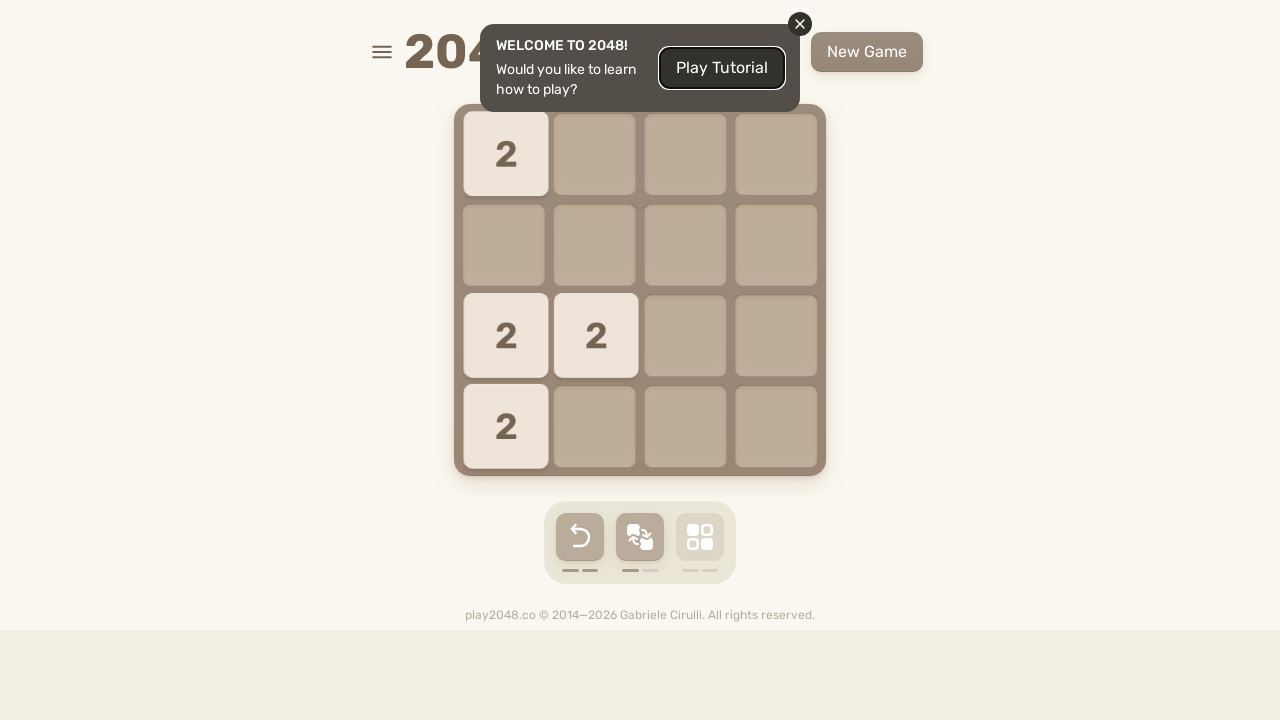

Waited 200ms for tile animation to complete
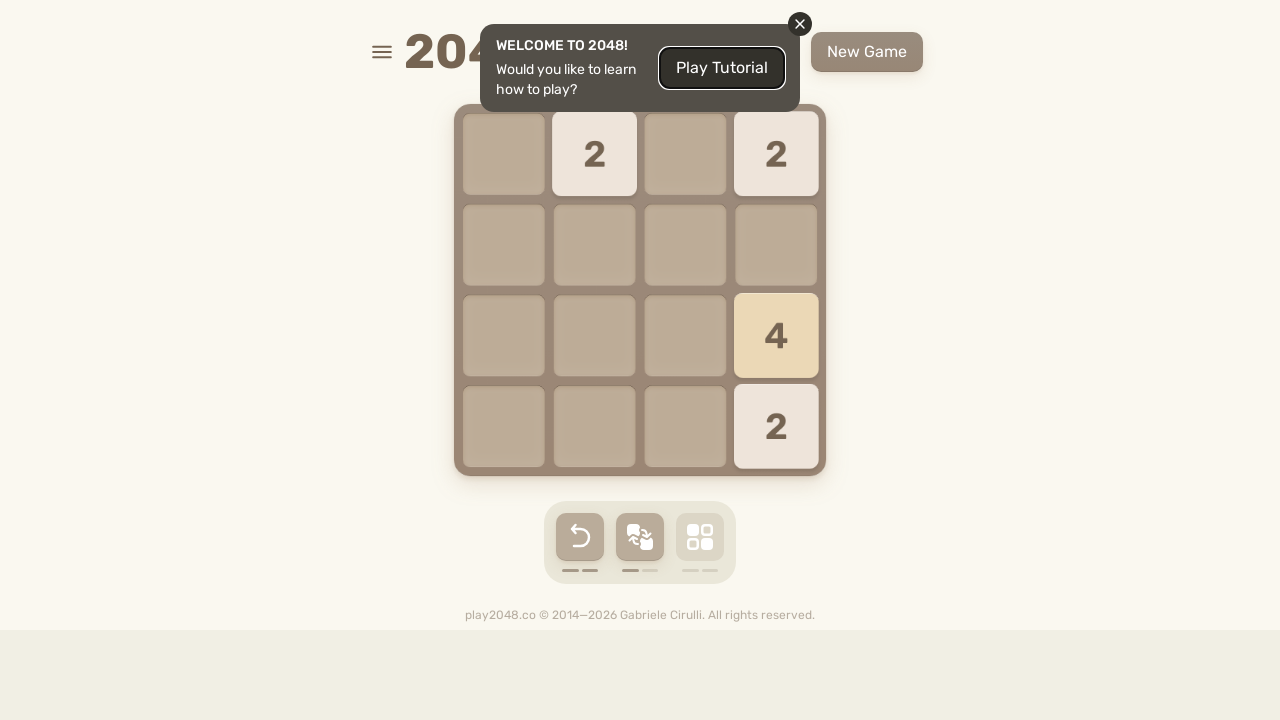

Pressed ArrowRight arrow key to move tiles
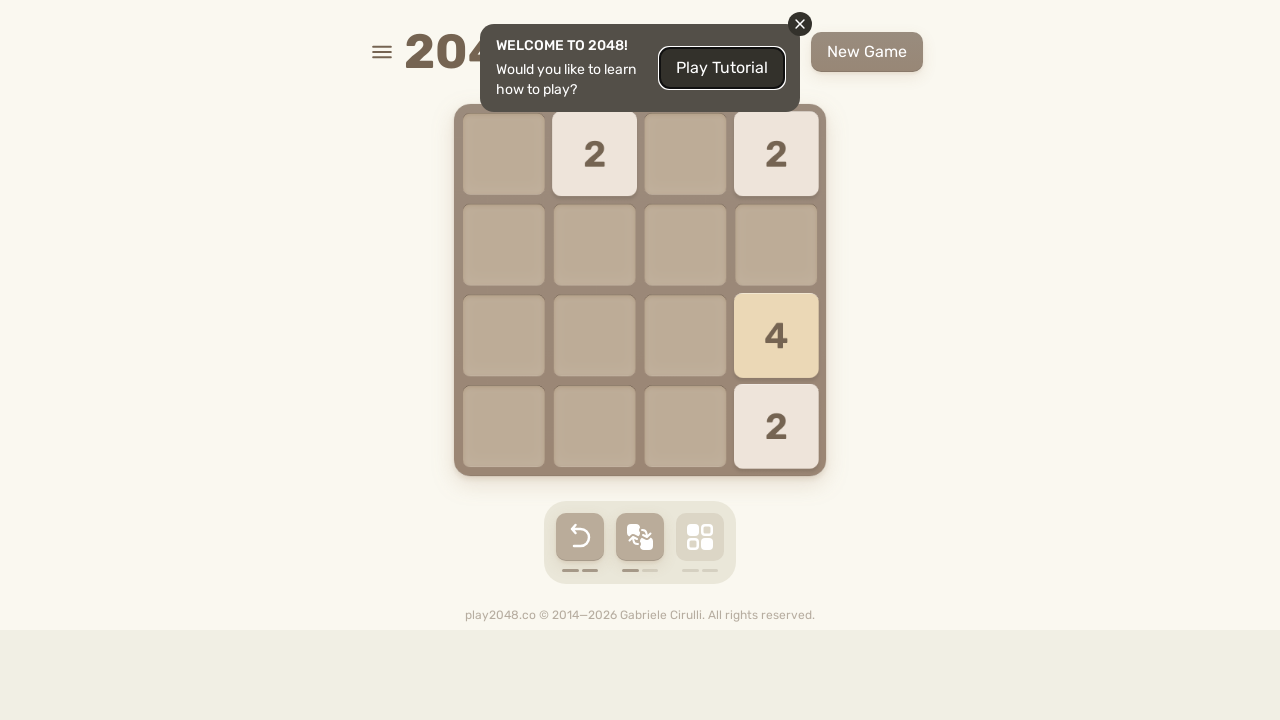

Waited 200ms for tile animation to complete
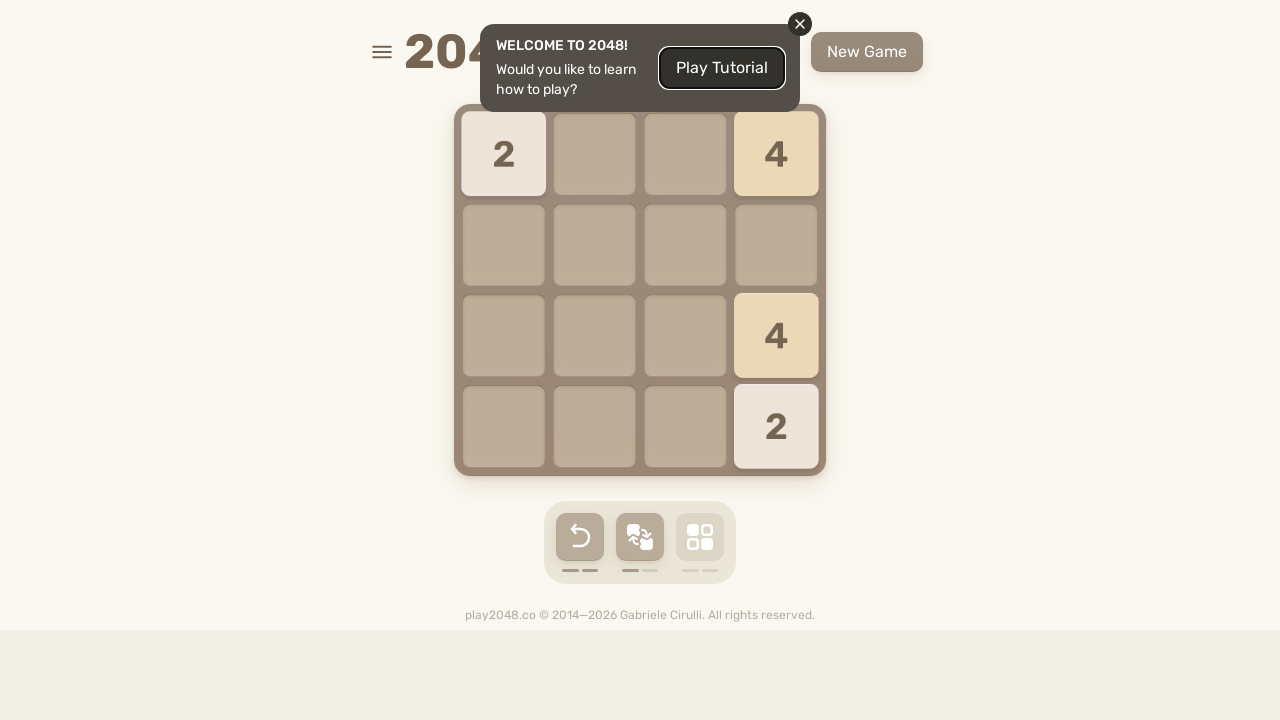

Pressed ArrowRight arrow key to move tiles
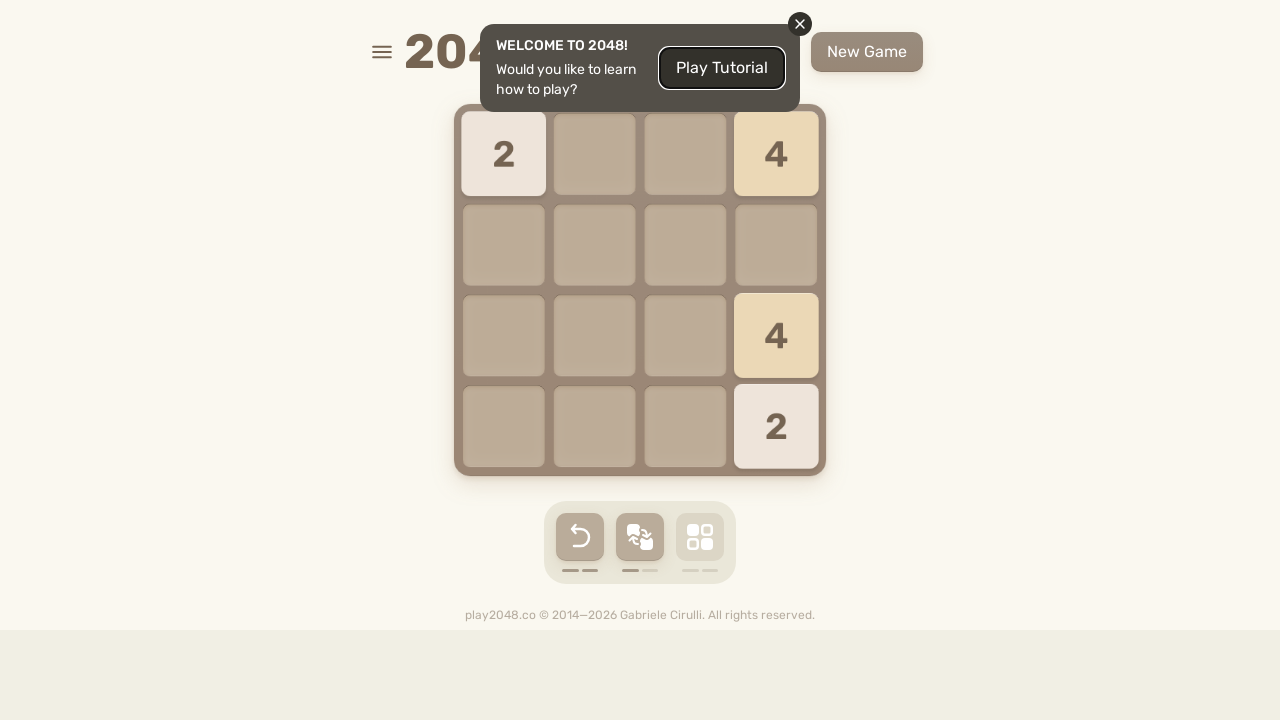

Waited 200ms for tile animation to complete
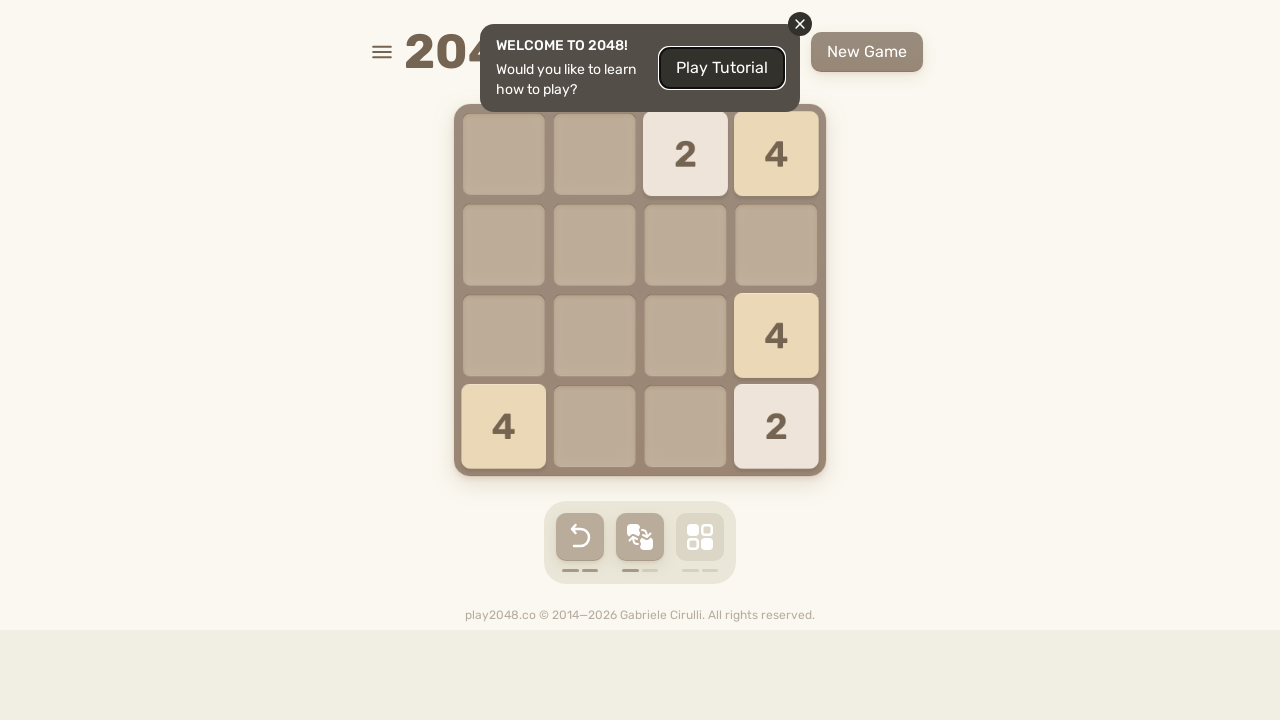

Pressed ArrowLeft arrow key to move tiles
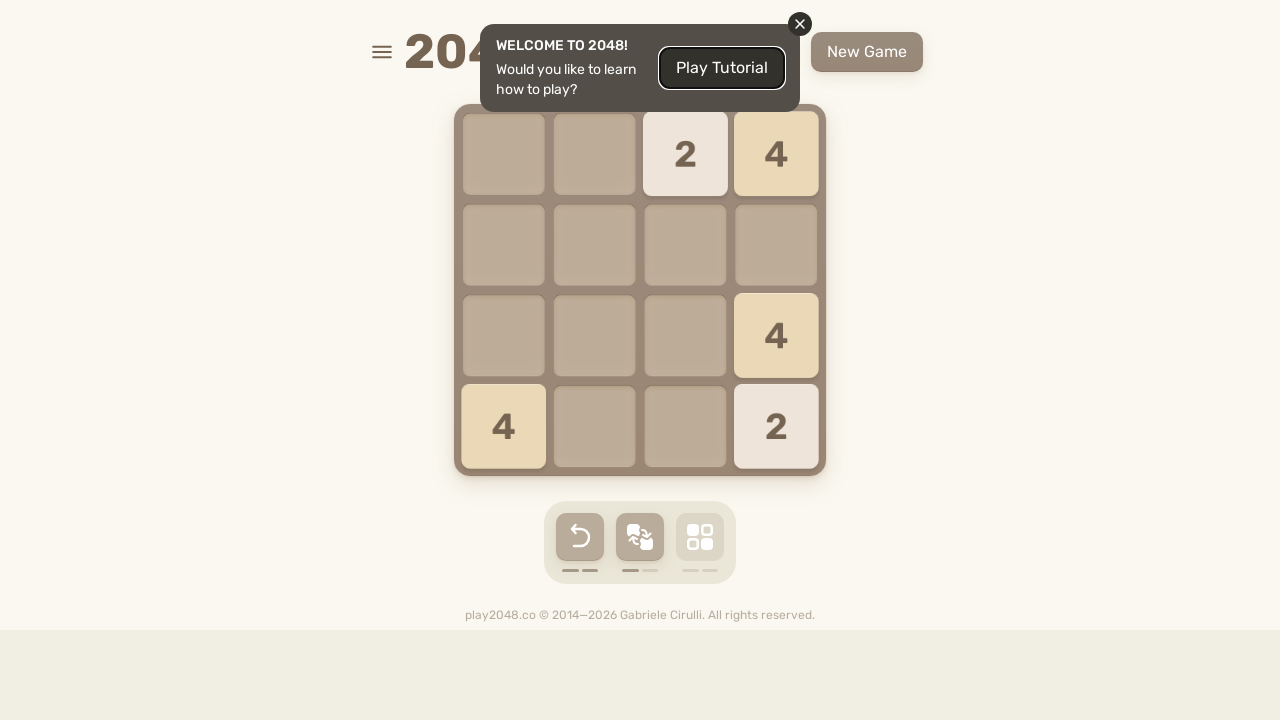

Waited 200ms for tile animation to complete
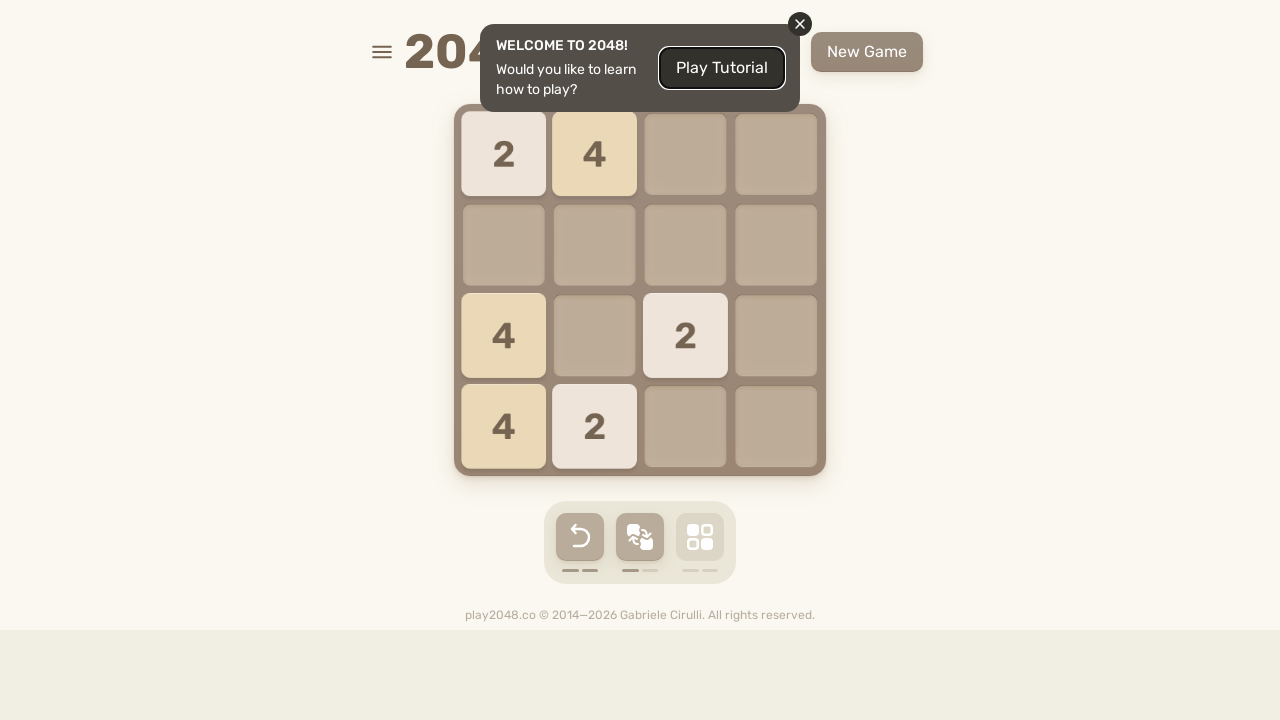

Pressed ArrowUp arrow key to move tiles
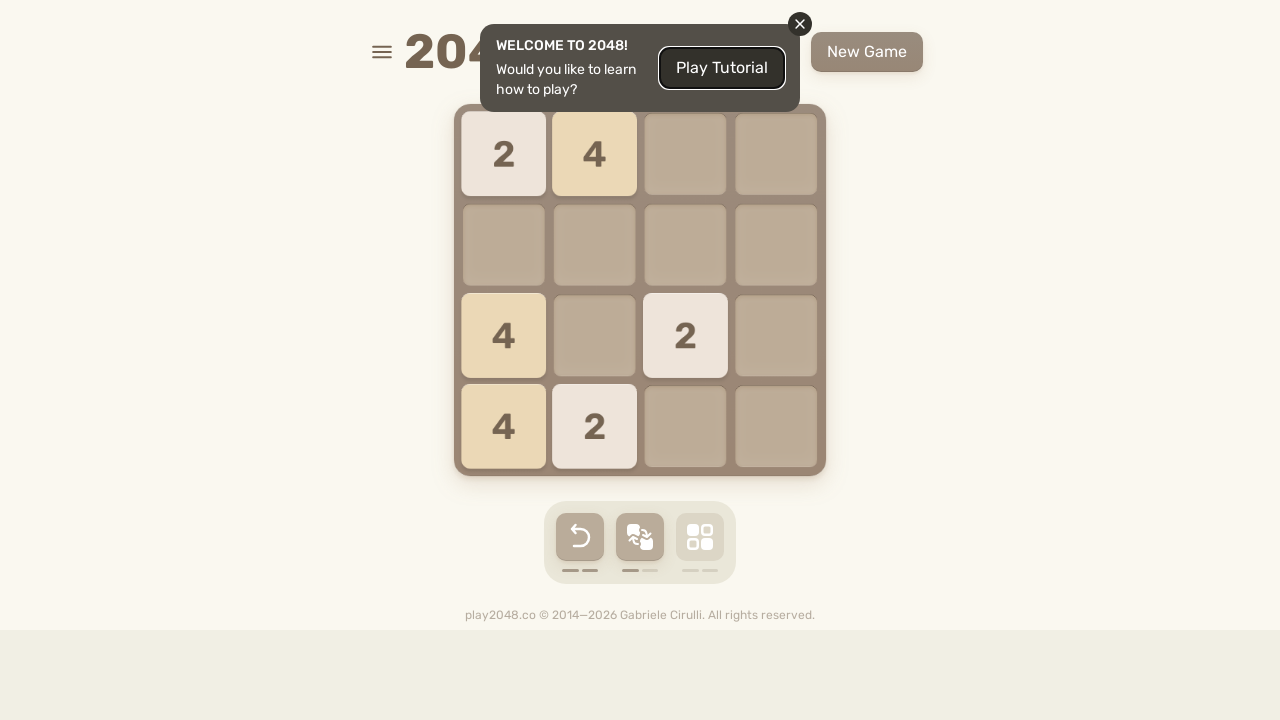

Waited 200ms for tile animation to complete
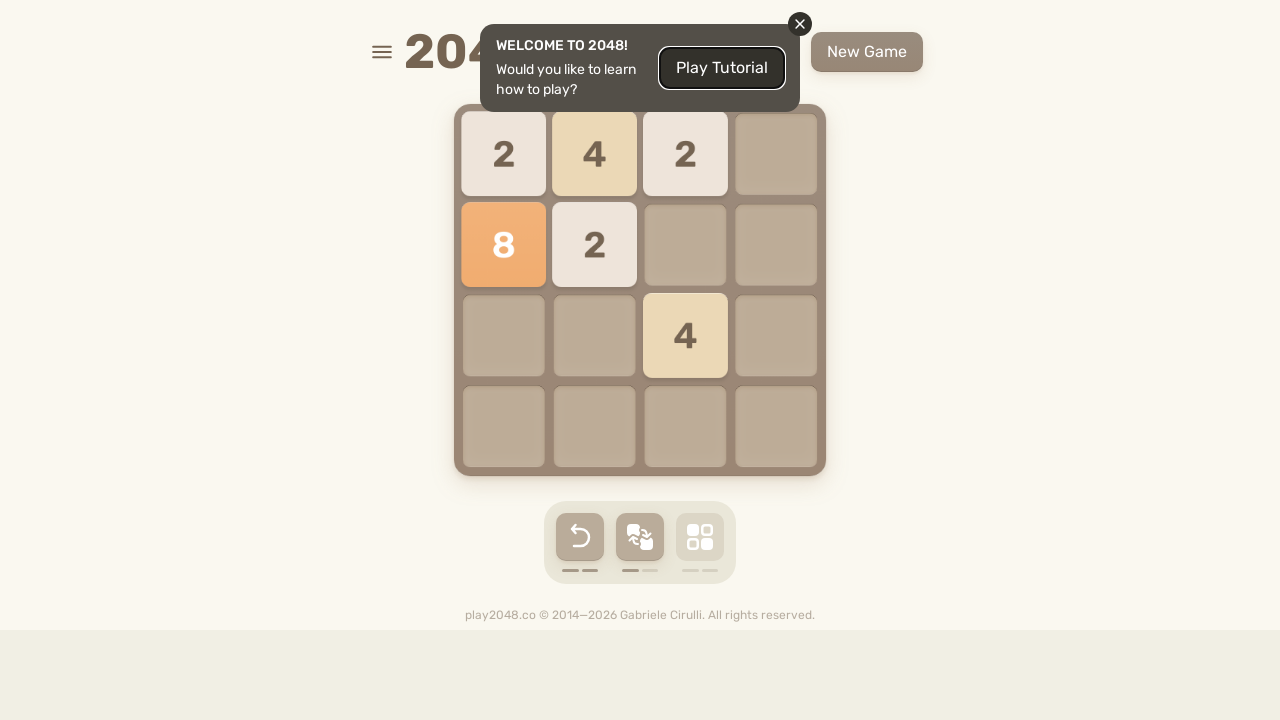

Pressed ArrowDown arrow key to move tiles
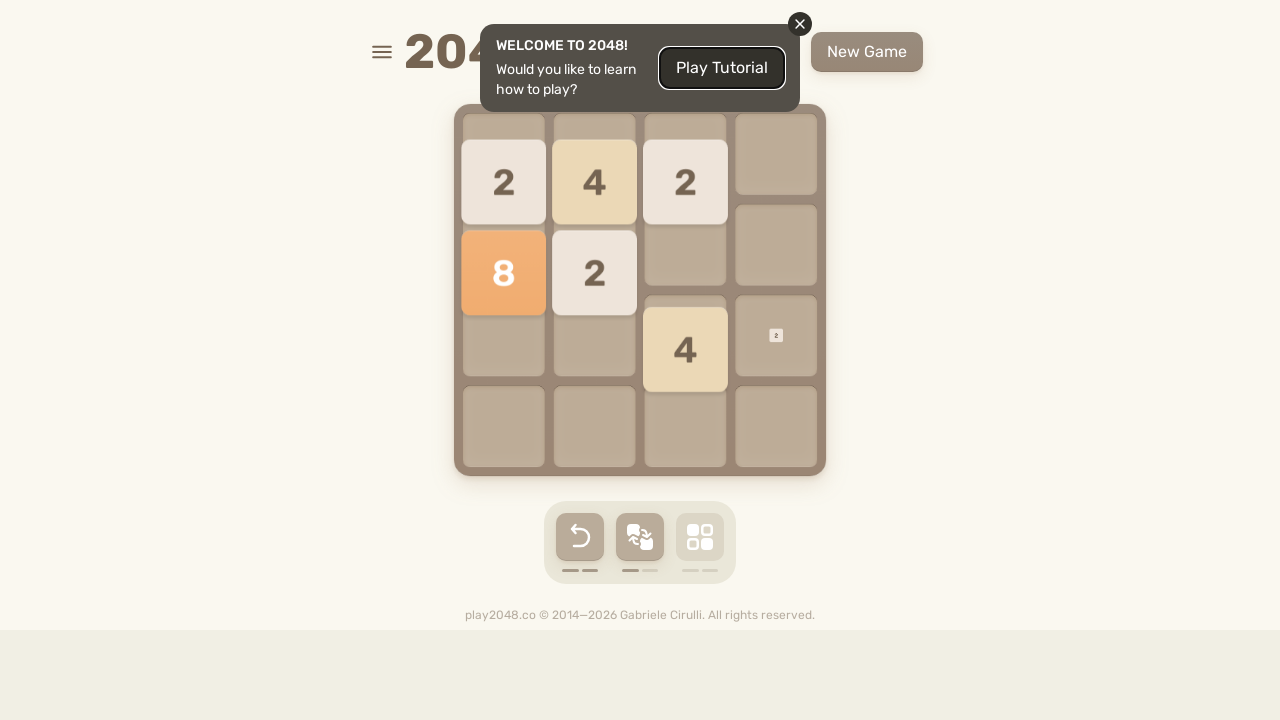

Waited 200ms for tile animation to complete
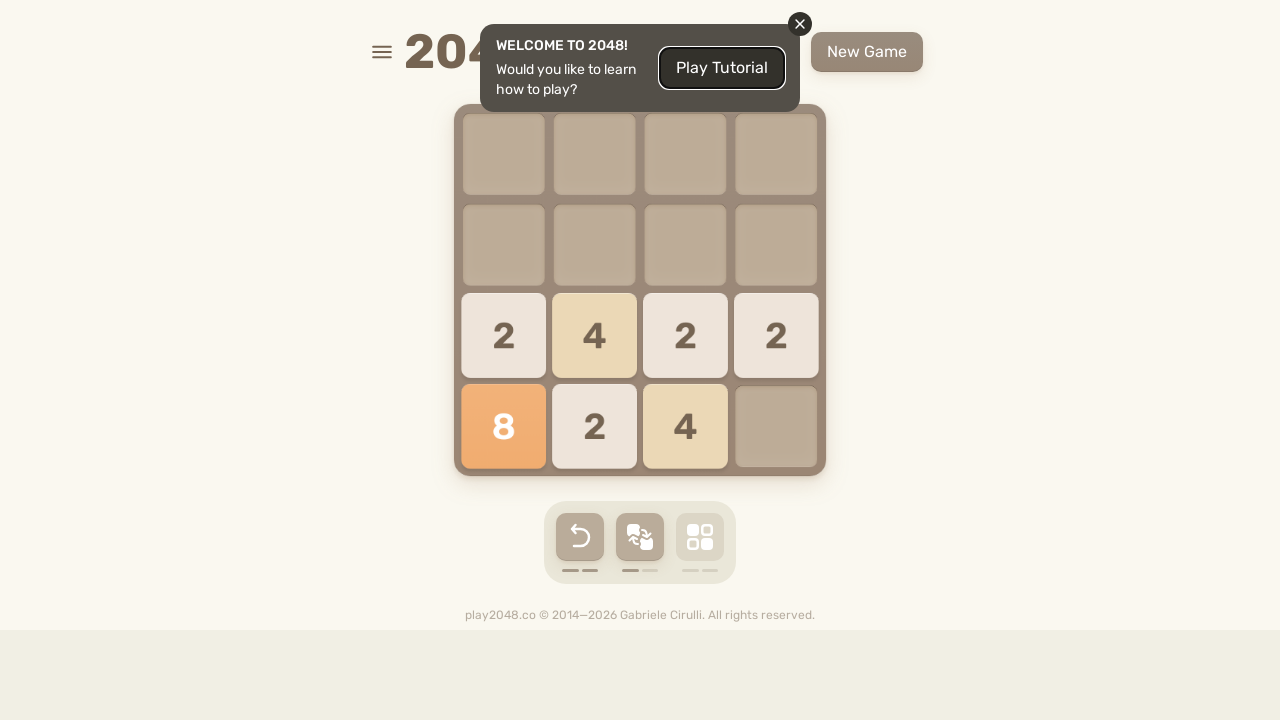

Pressed ArrowUp arrow key to move tiles
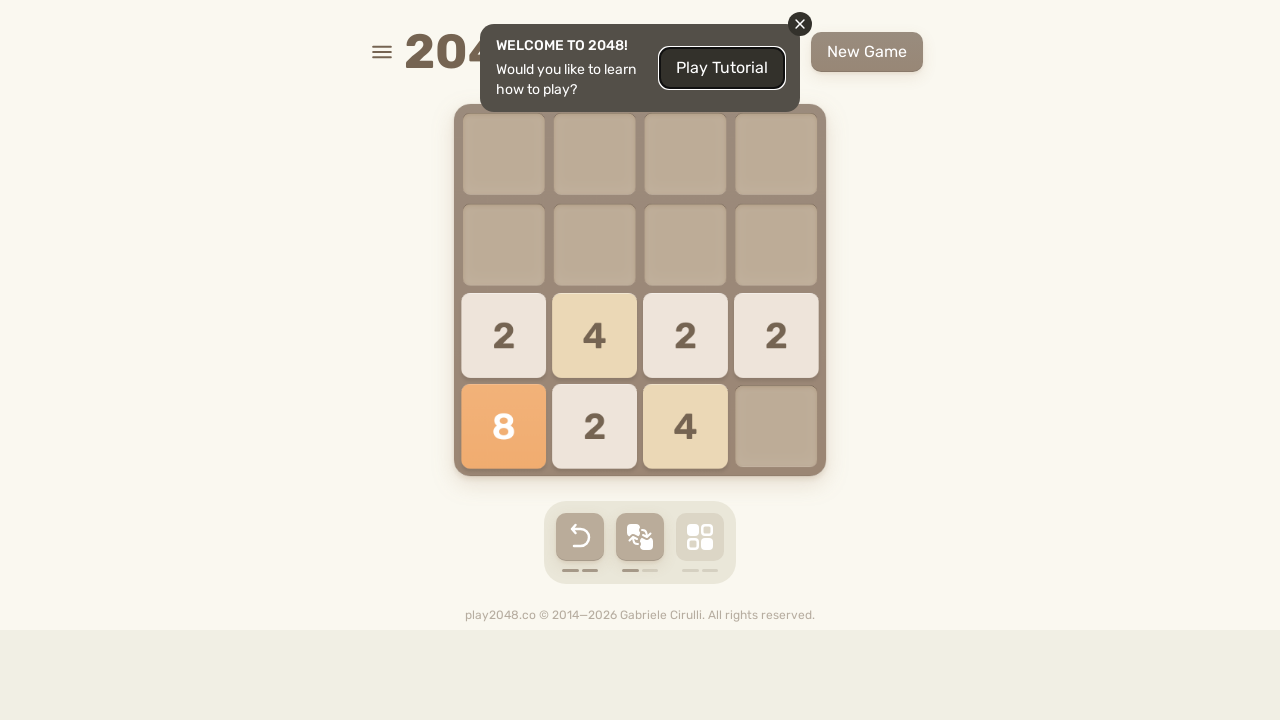

Waited 200ms for tile animation to complete
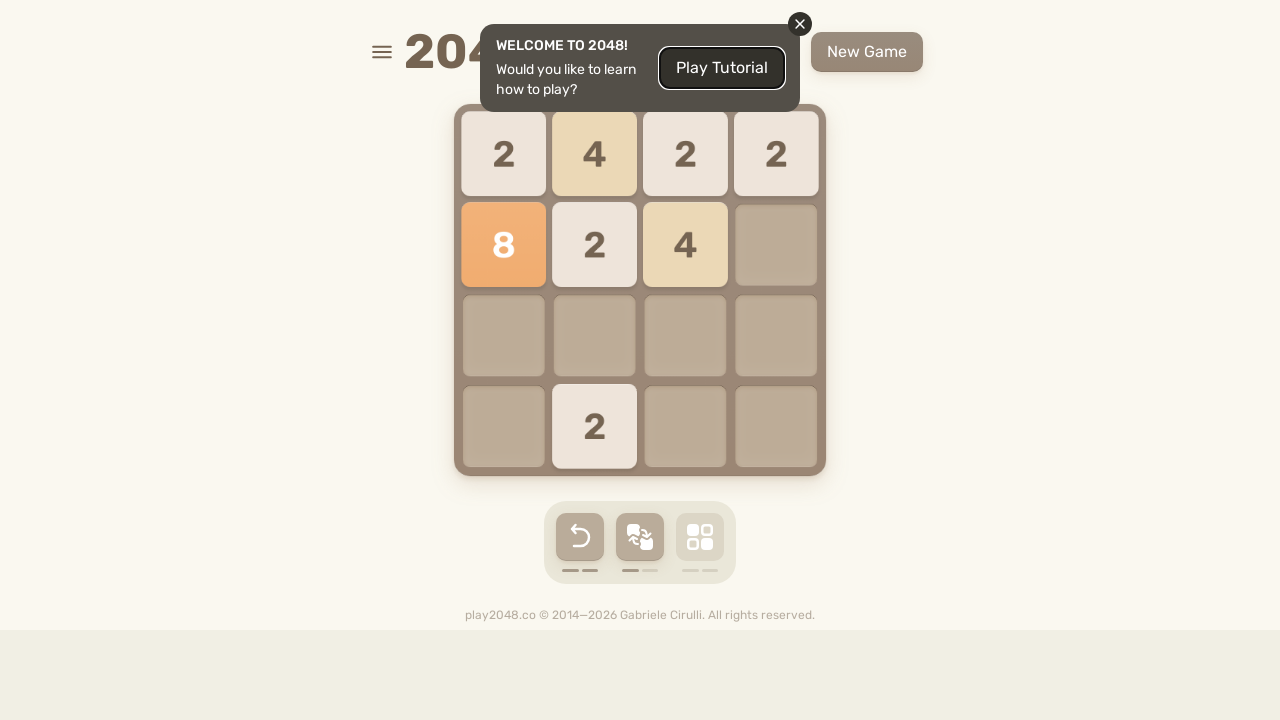

Pressed ArrowLeft arrow key to move tiles
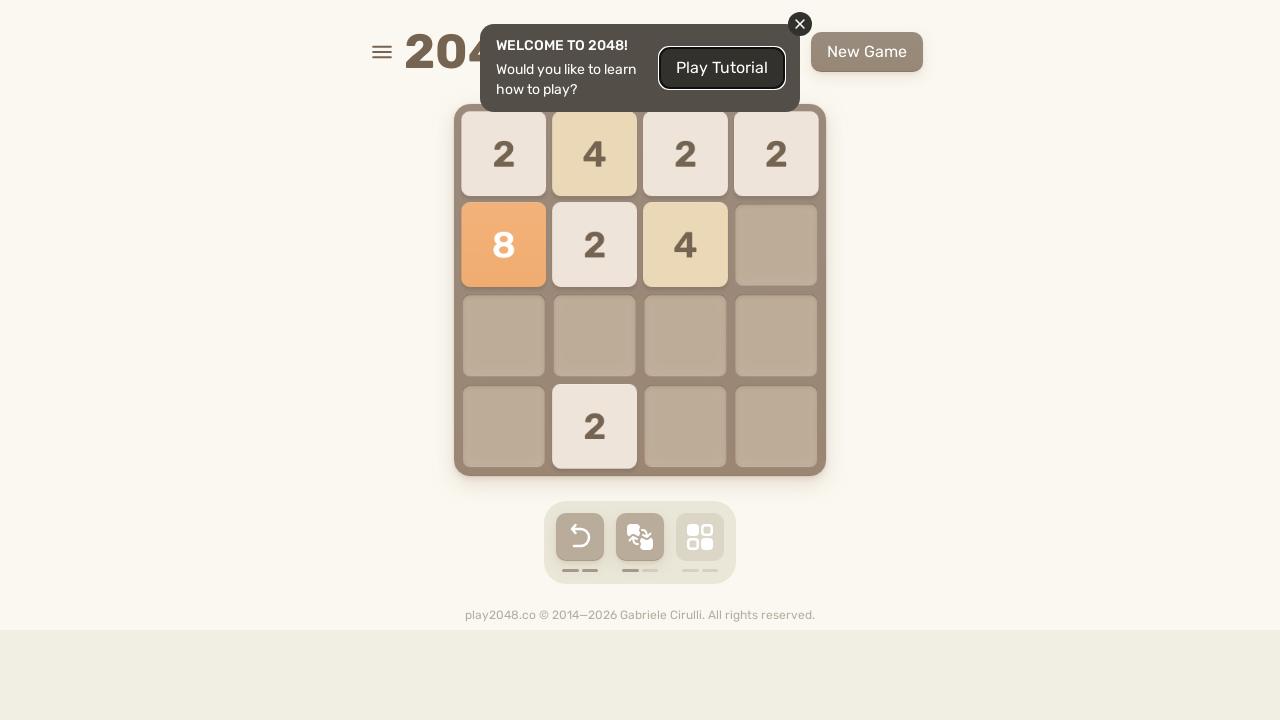

Waited 200ms for tile animation to complete
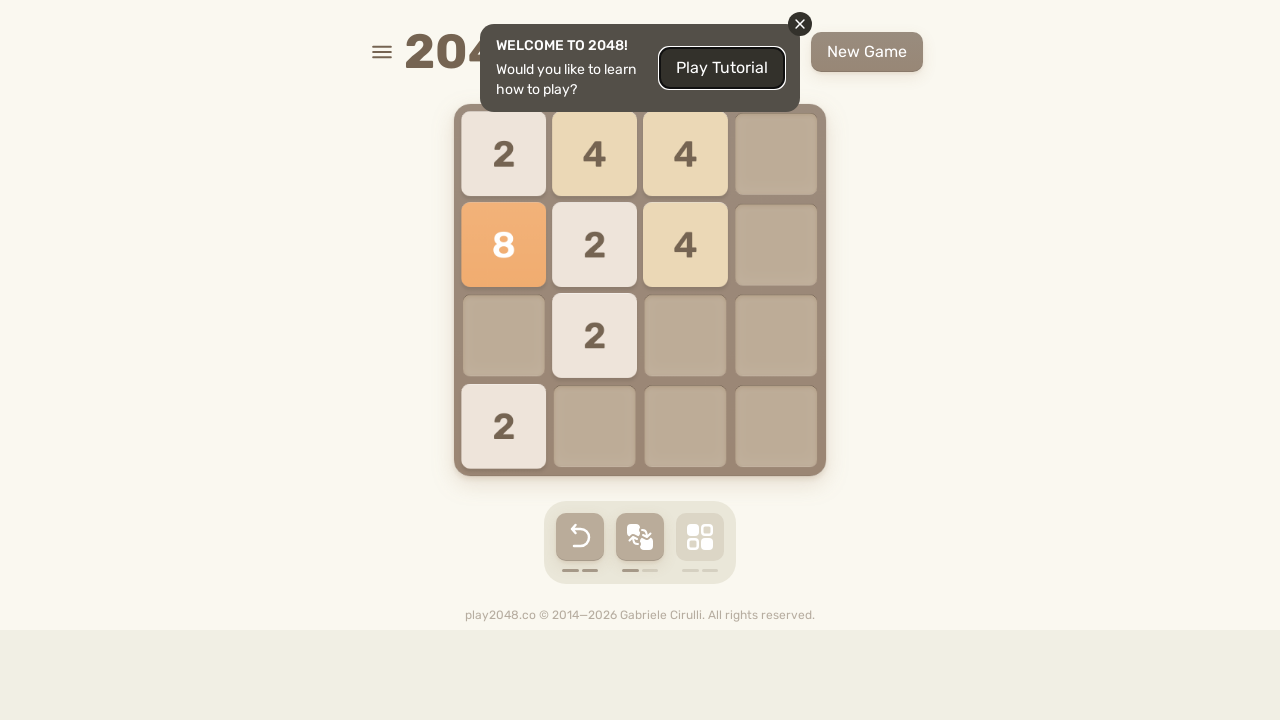

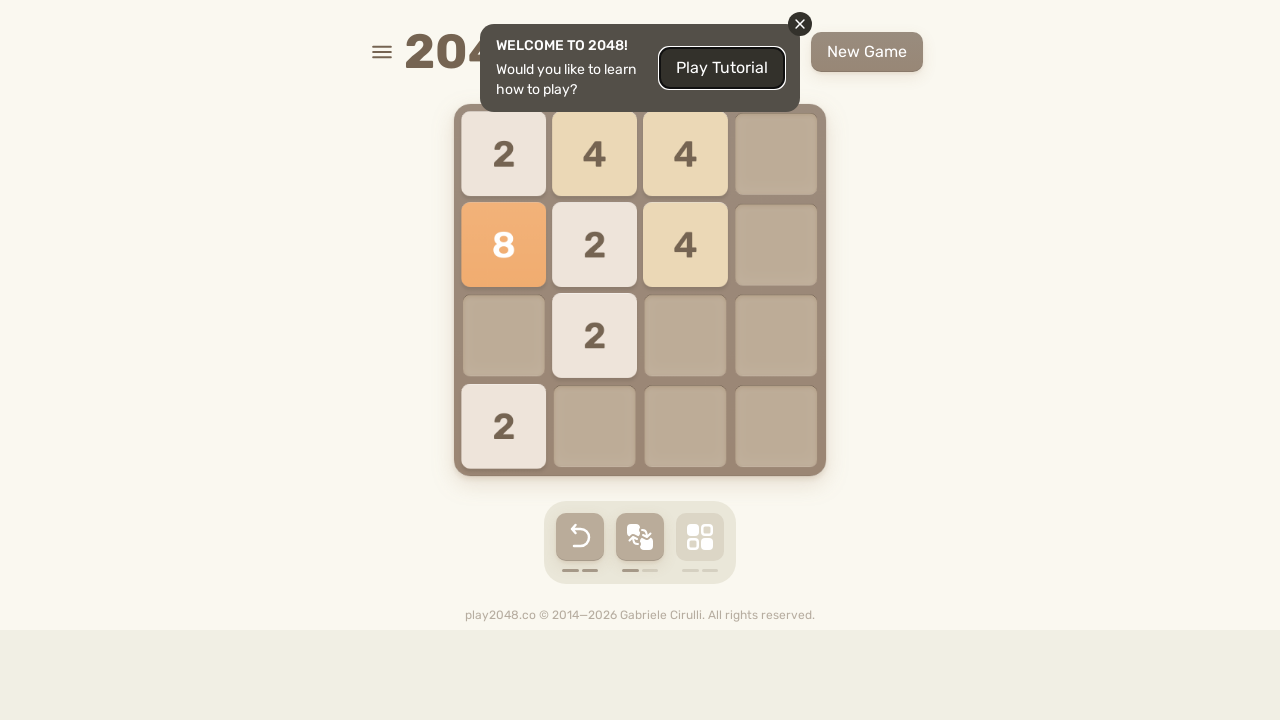